Tests marking all todo items as completed using the toggle-all checkbox

Starting URL: https://todomvc.com/examples/react/dist/

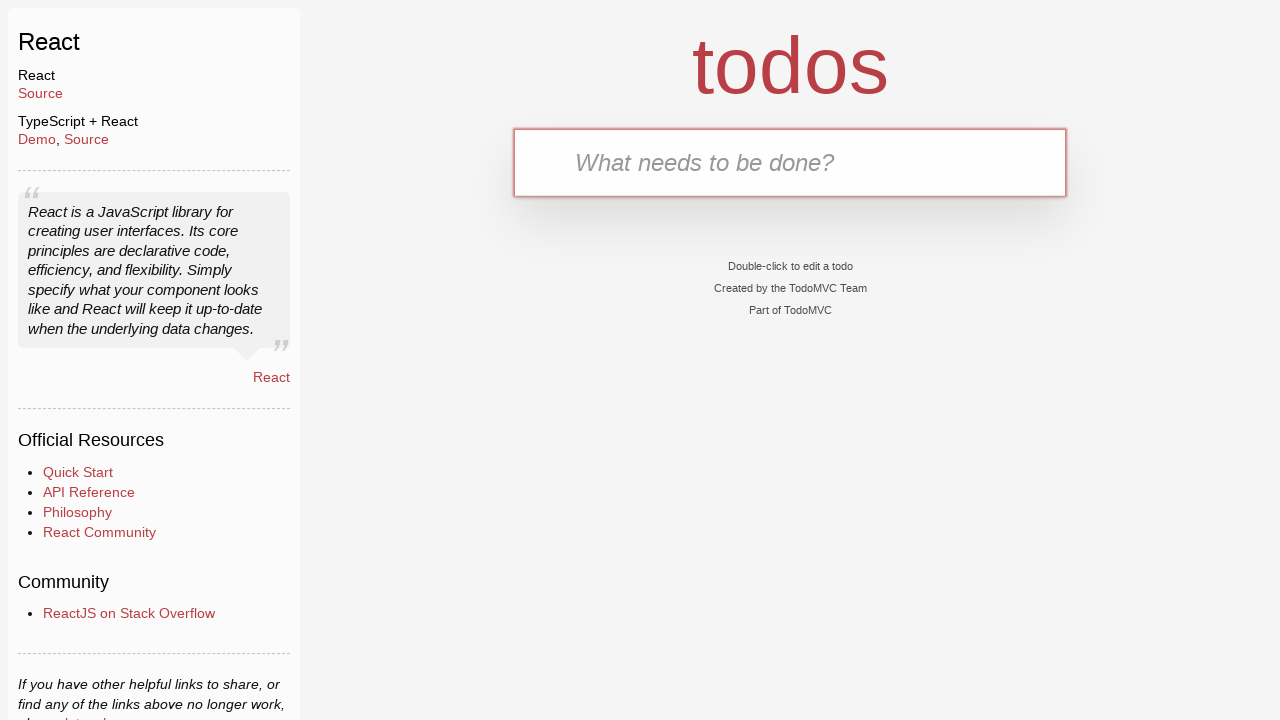

Filled first todo input with 'buy some cheese' on .new-todo
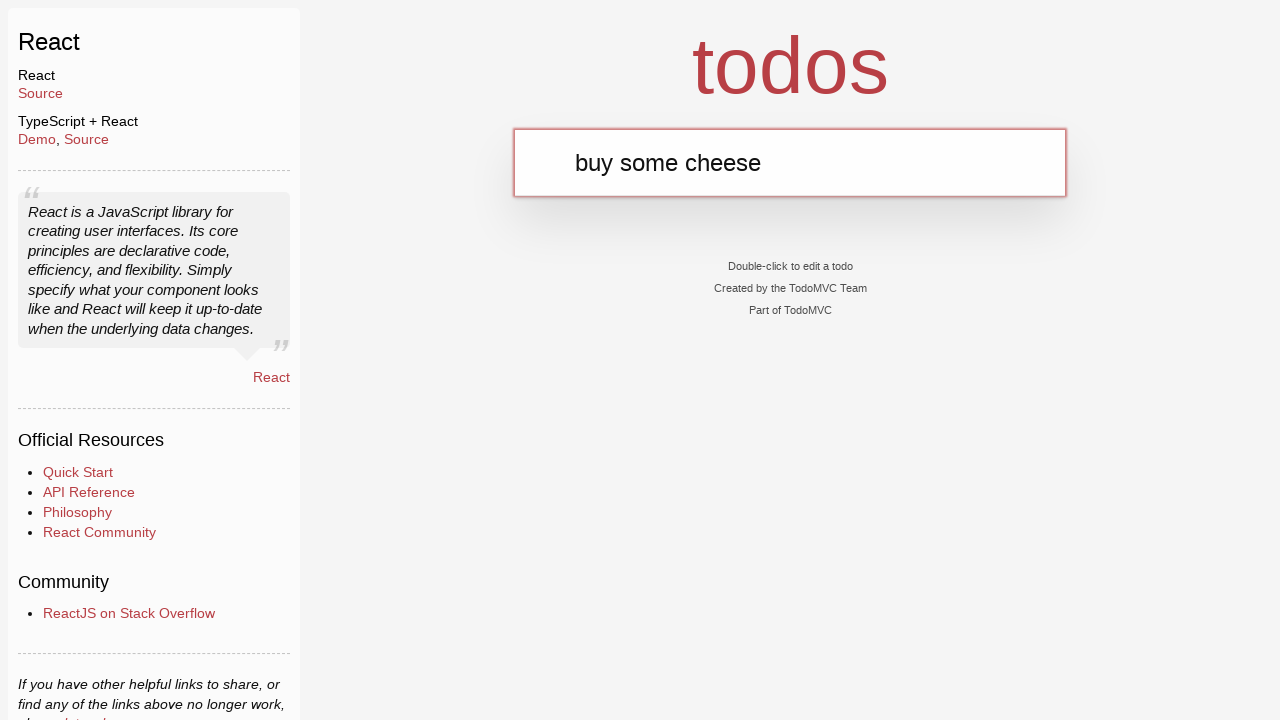

Pressed Enter to create first todo item on .new-todo
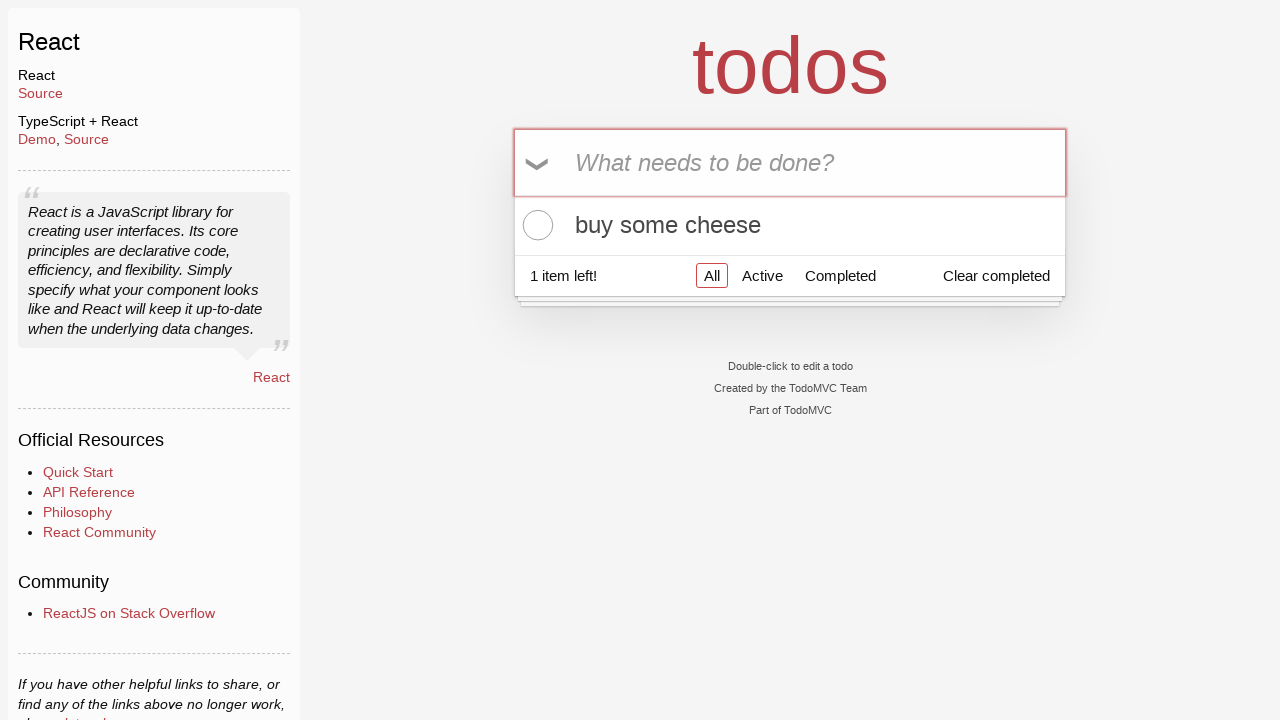

Filled second todo input with 'feed the cat' on .new-todo
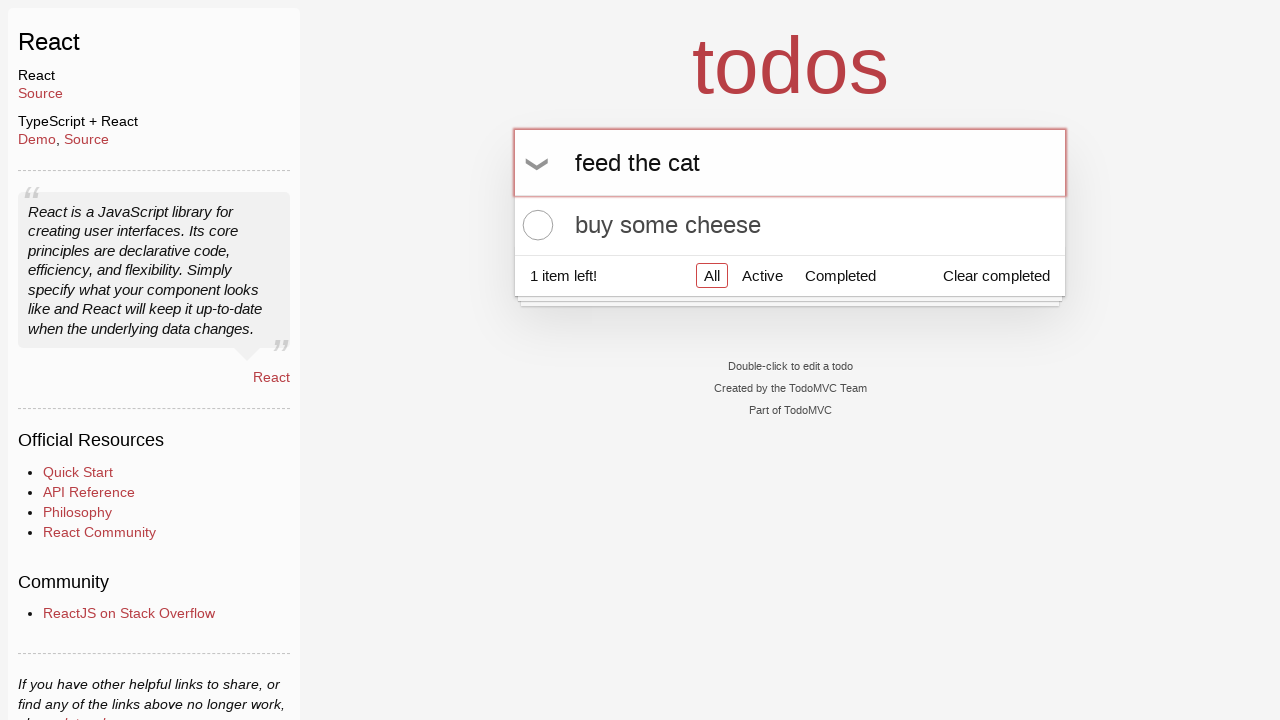

Pressed Enter to create second todo item on .new-todo
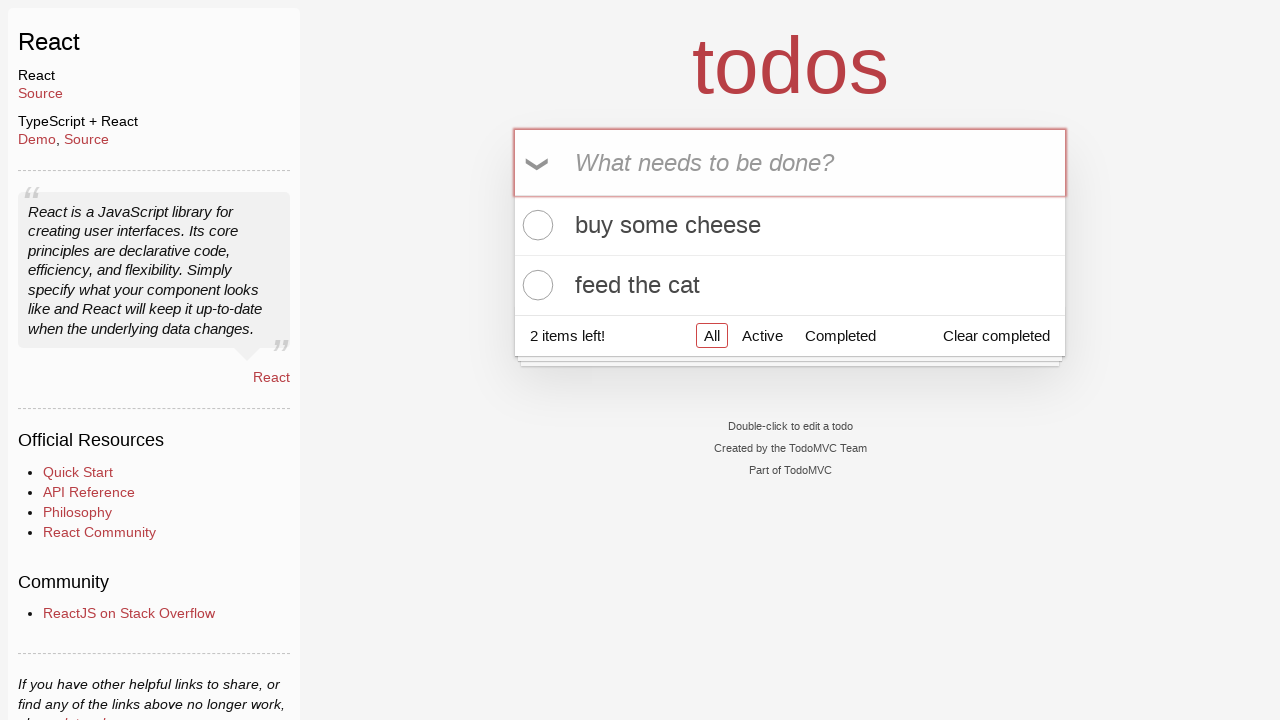

Filled third todo input with 'book a doctors appointment' on .new-todo
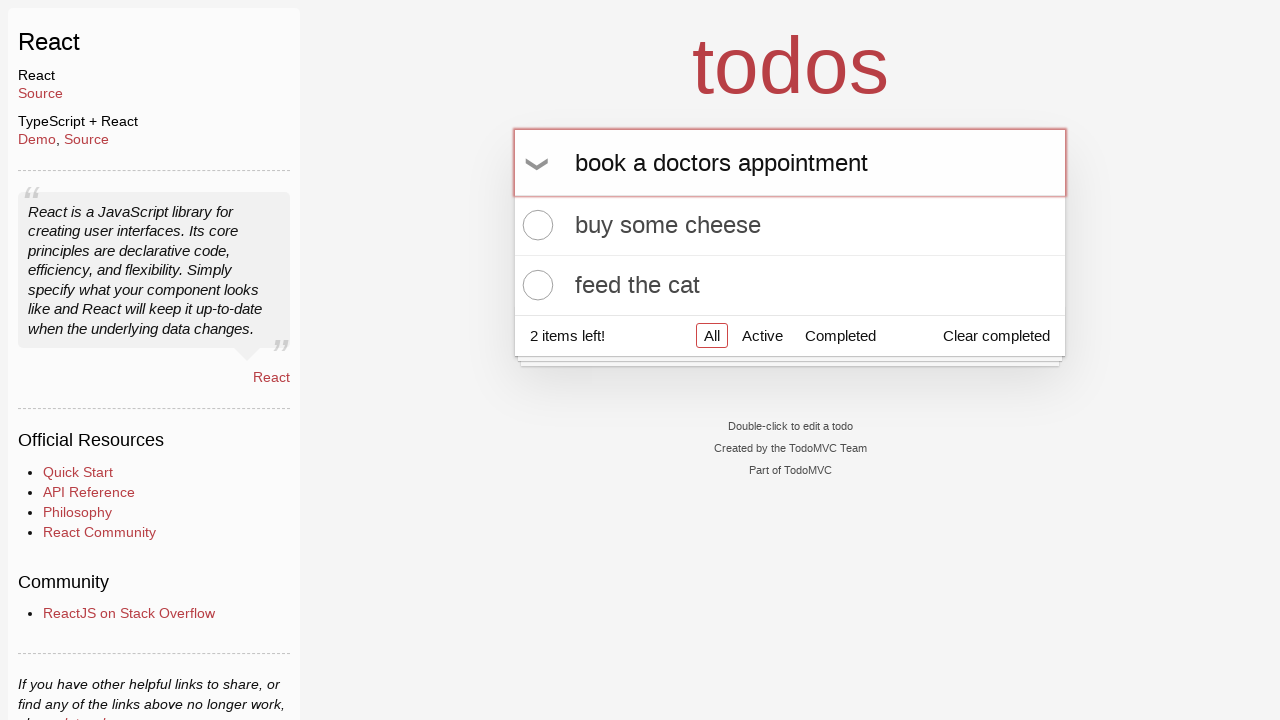

Pressed Enter to create third todo item on .new-todo
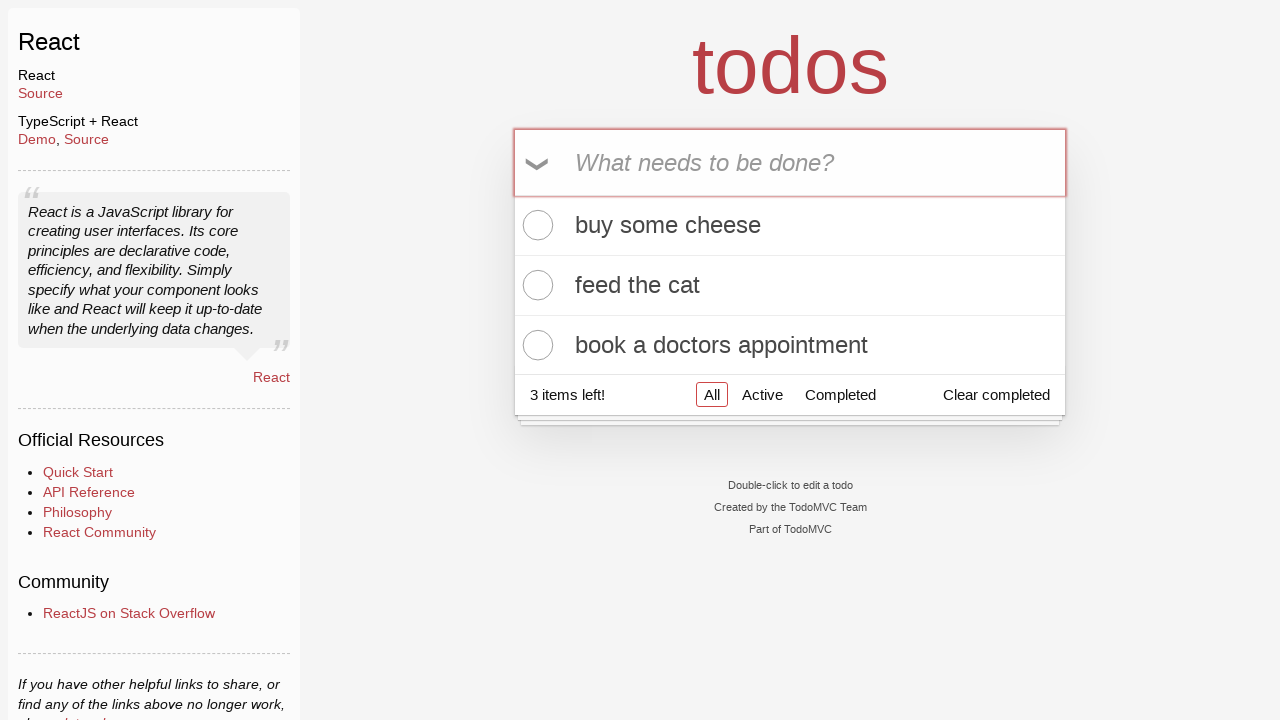

Waited for all three todo items to load
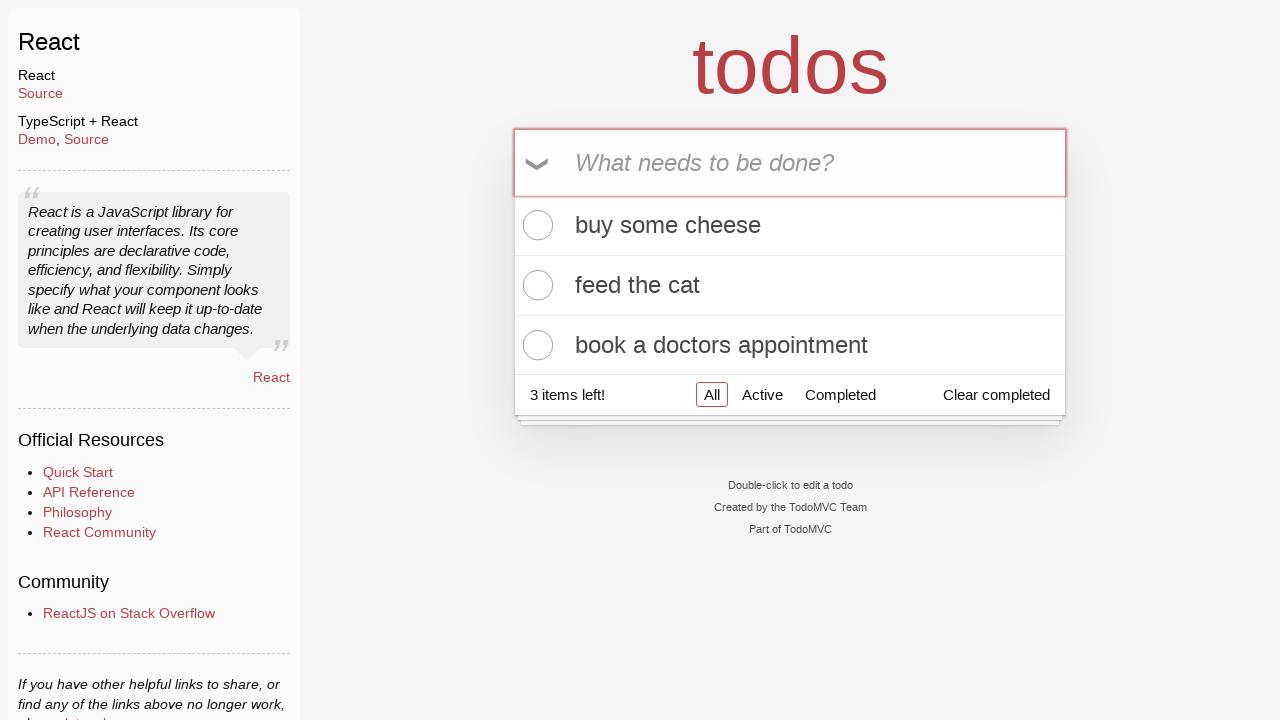

Clicked toggle-all checkbox to mark all items as completed at (539, 163) on .toggle-all
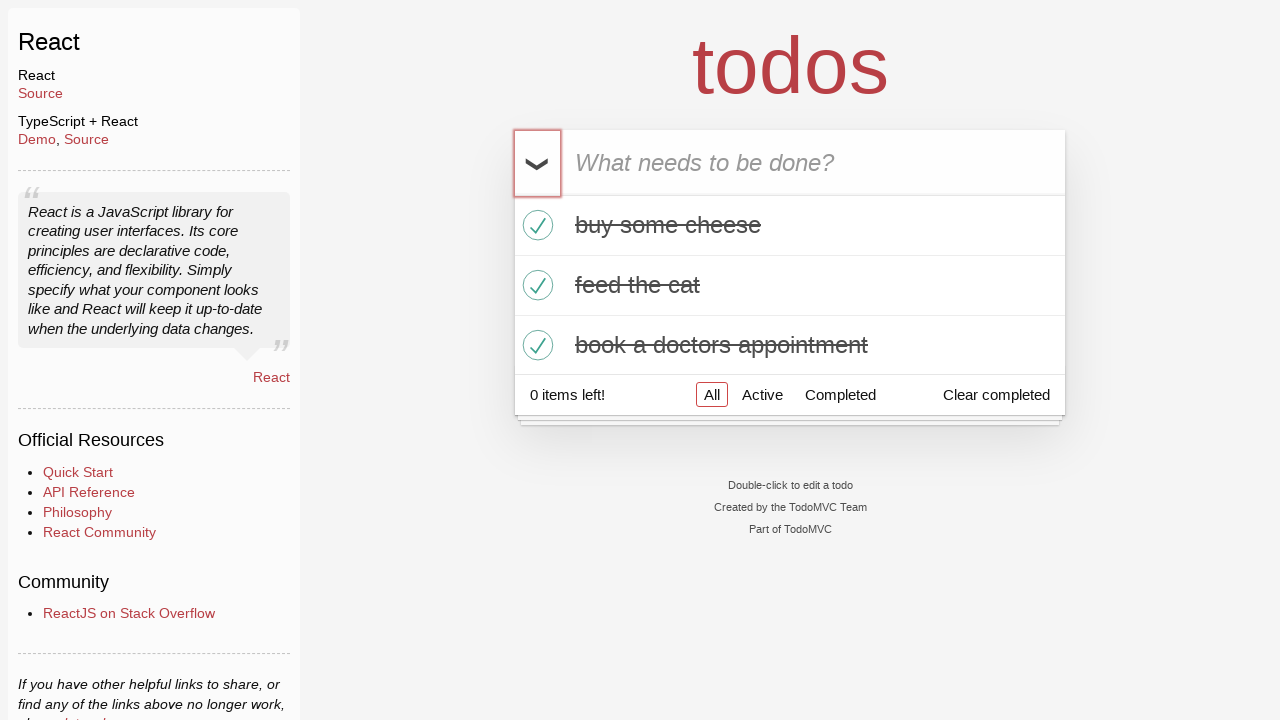

Waited for all items to show completed state
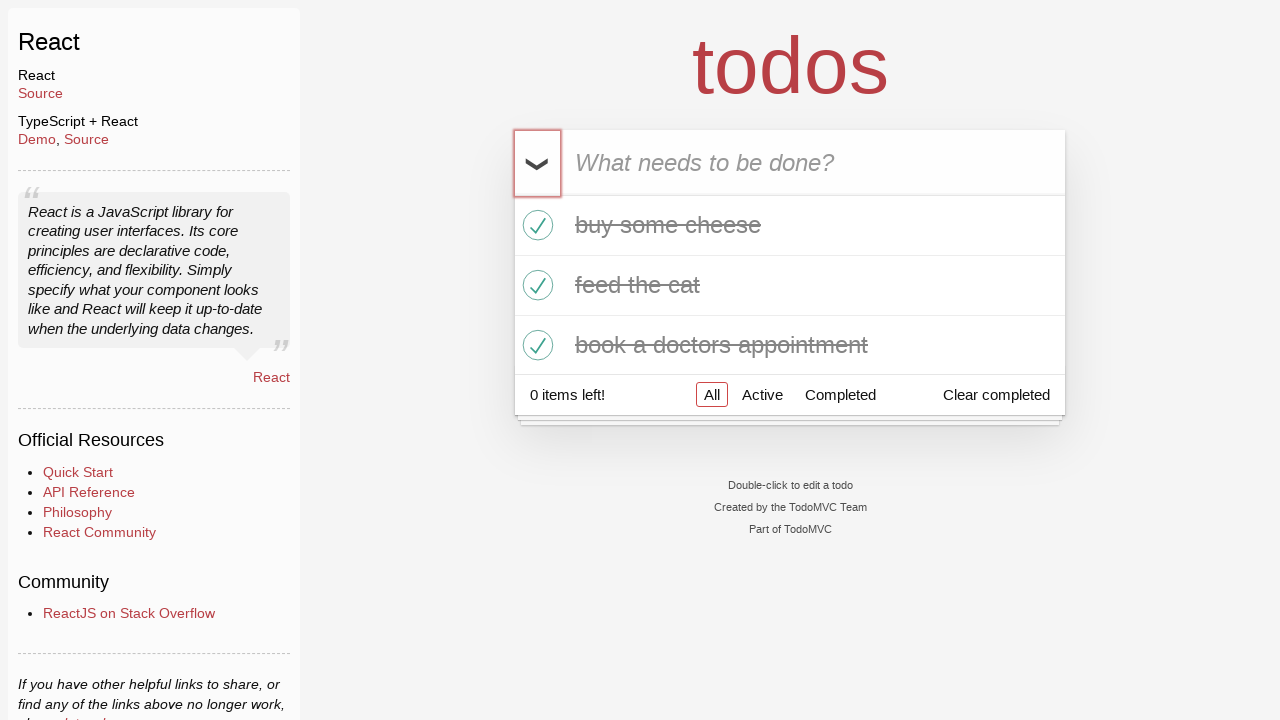

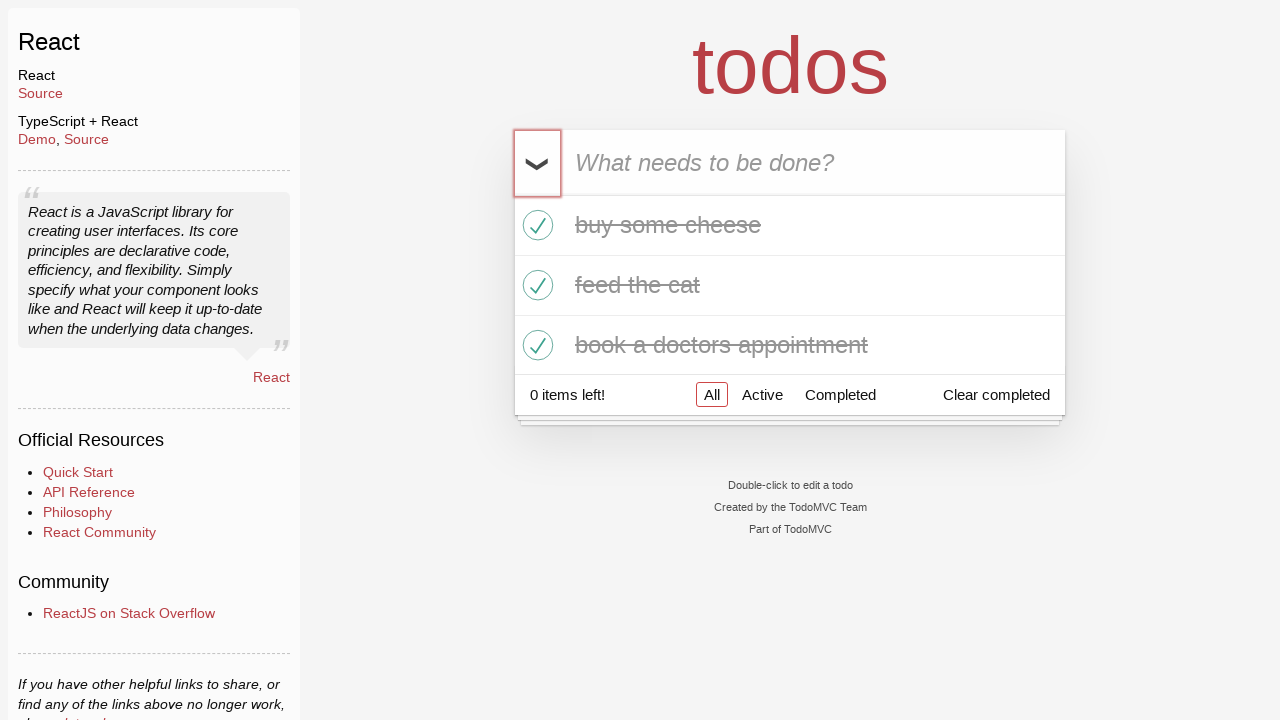